Tests form submission by entering a username, clicking submit, and verifying the confirmation message contains the username and acknowledgment text

Starting URL: https://eviltester.github.io/synchole/form.html

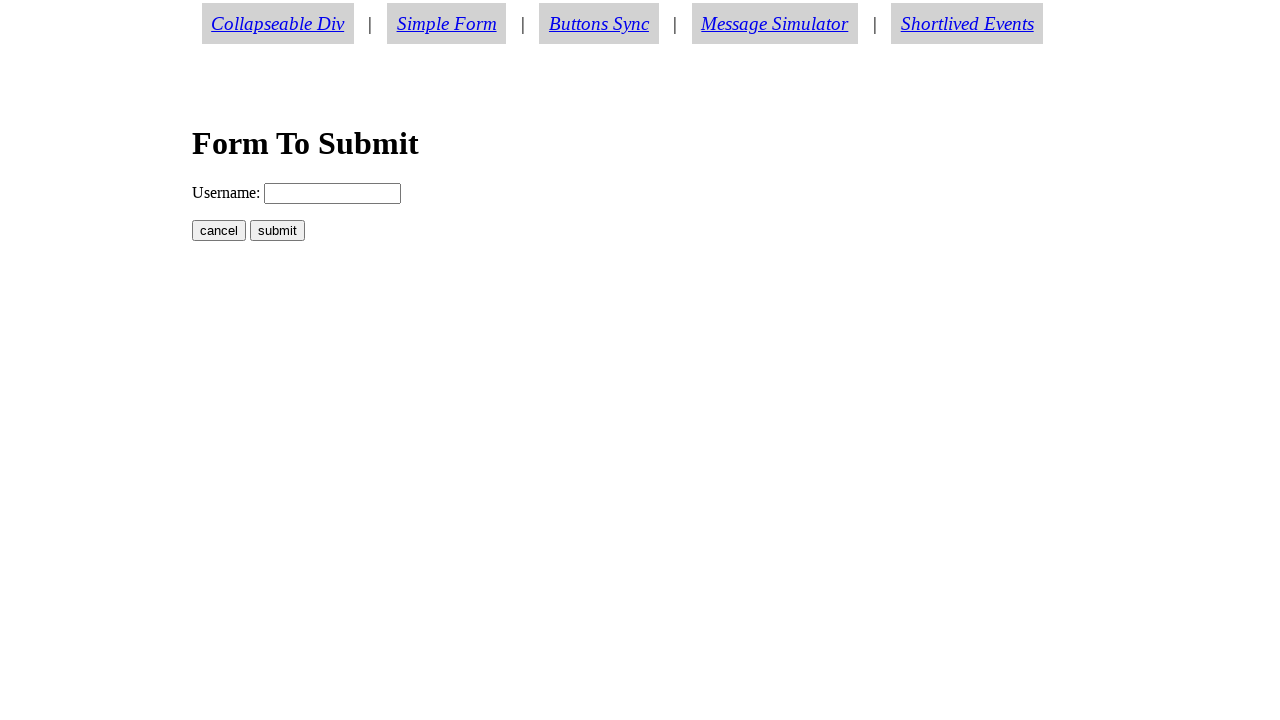

Filled username field with 'Buffy Summers' on input[name='username']
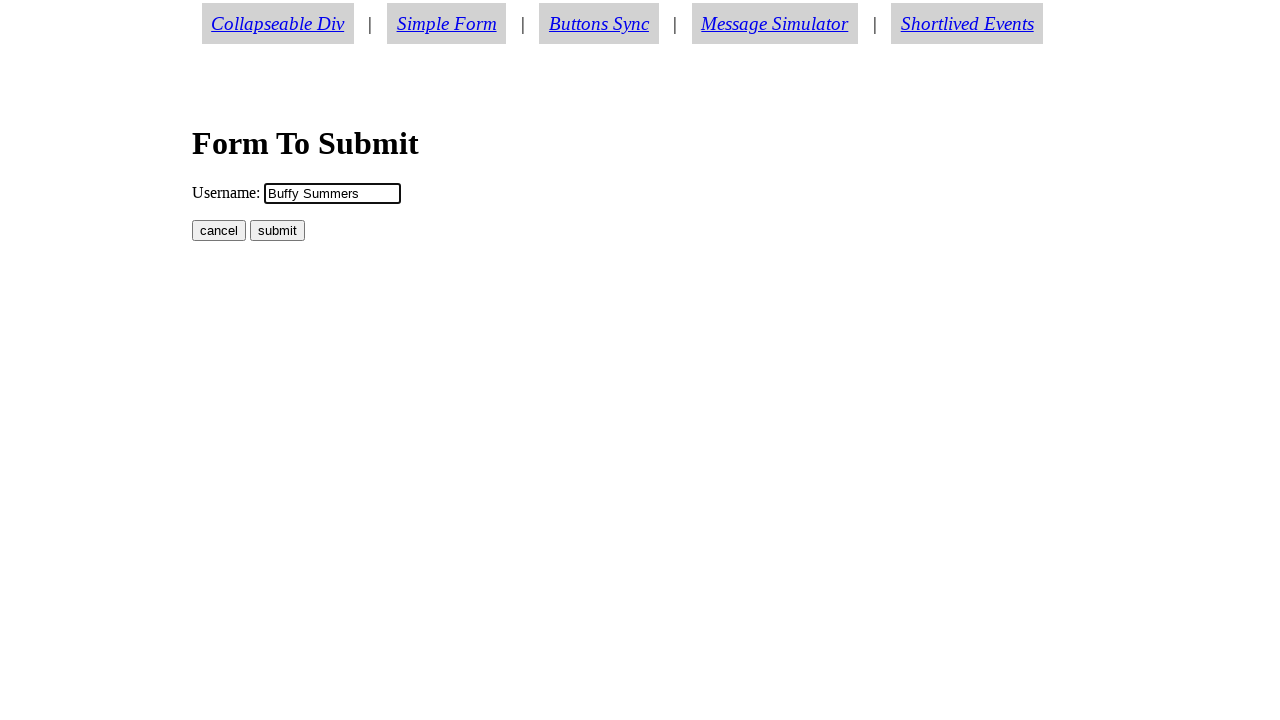

Clicked submit button at (278, 231) on input[type='submit'], button[type='submit']
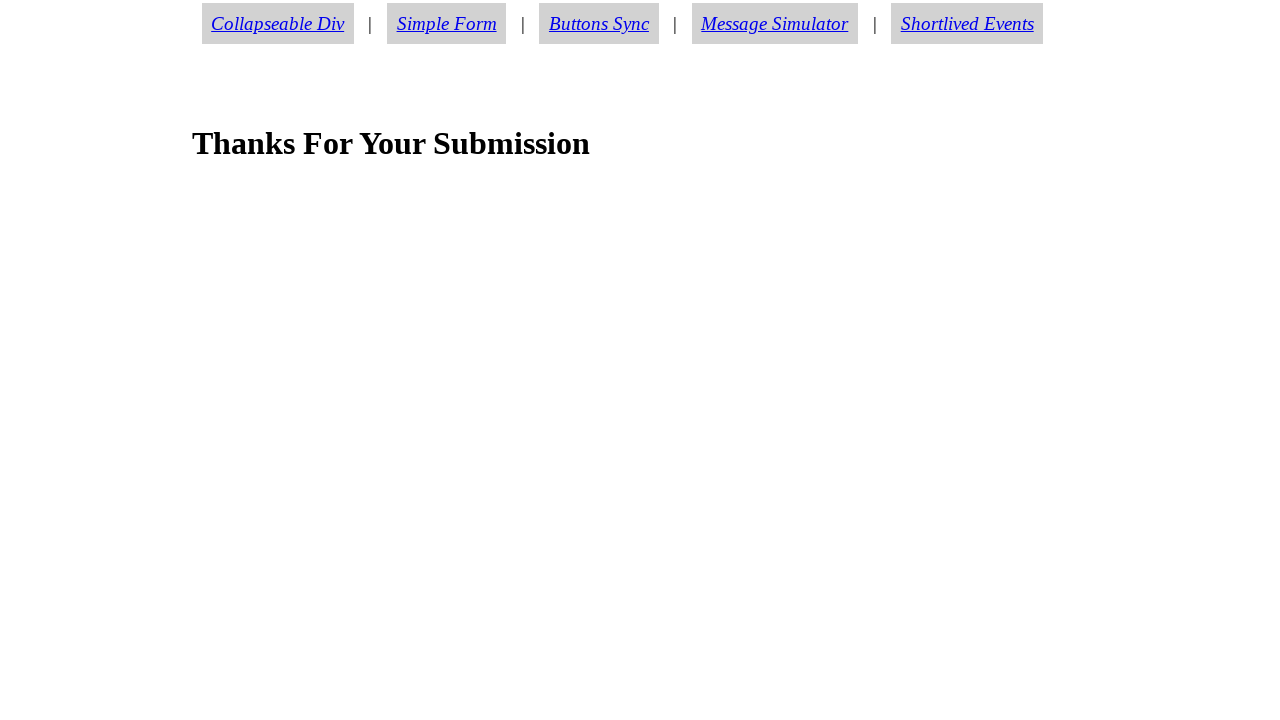

Confirmation message with 'Thanks' text appeared
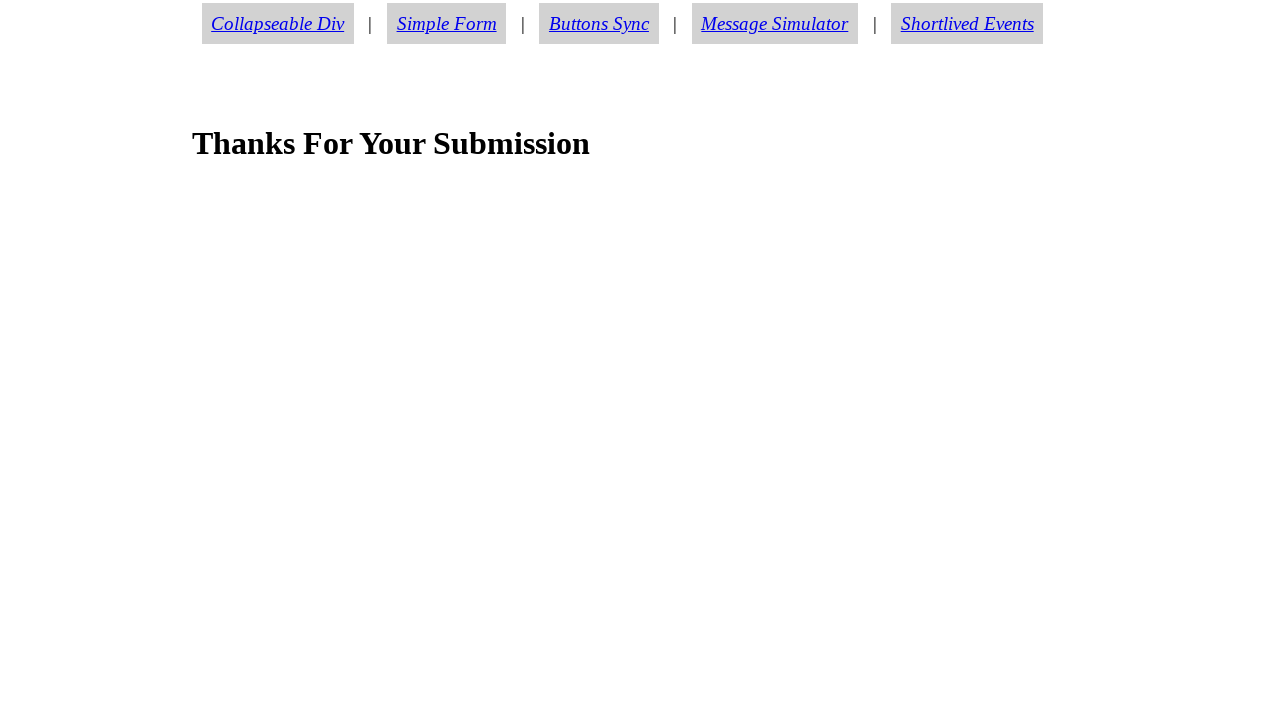

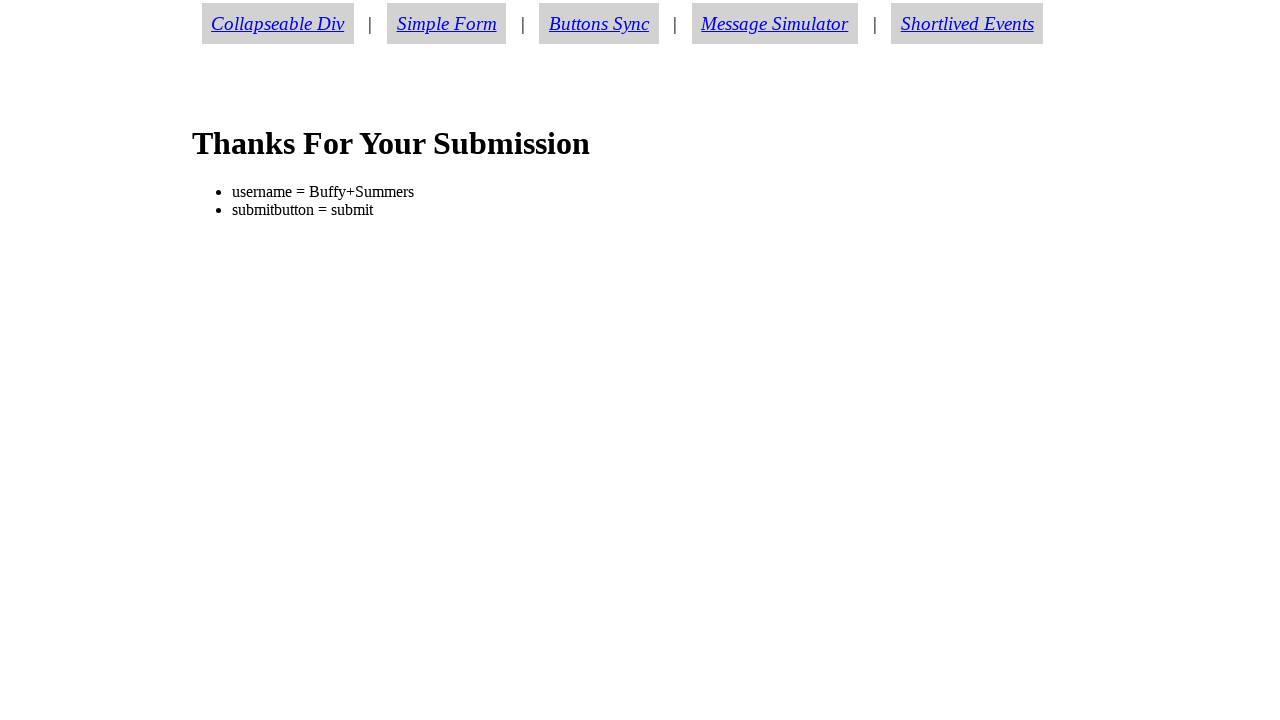